Tests registration form by filling first name, last name, and email fields, then submitting and verifying successful registration message

Starting URL: http://suninjuly.github.io/registration1.html

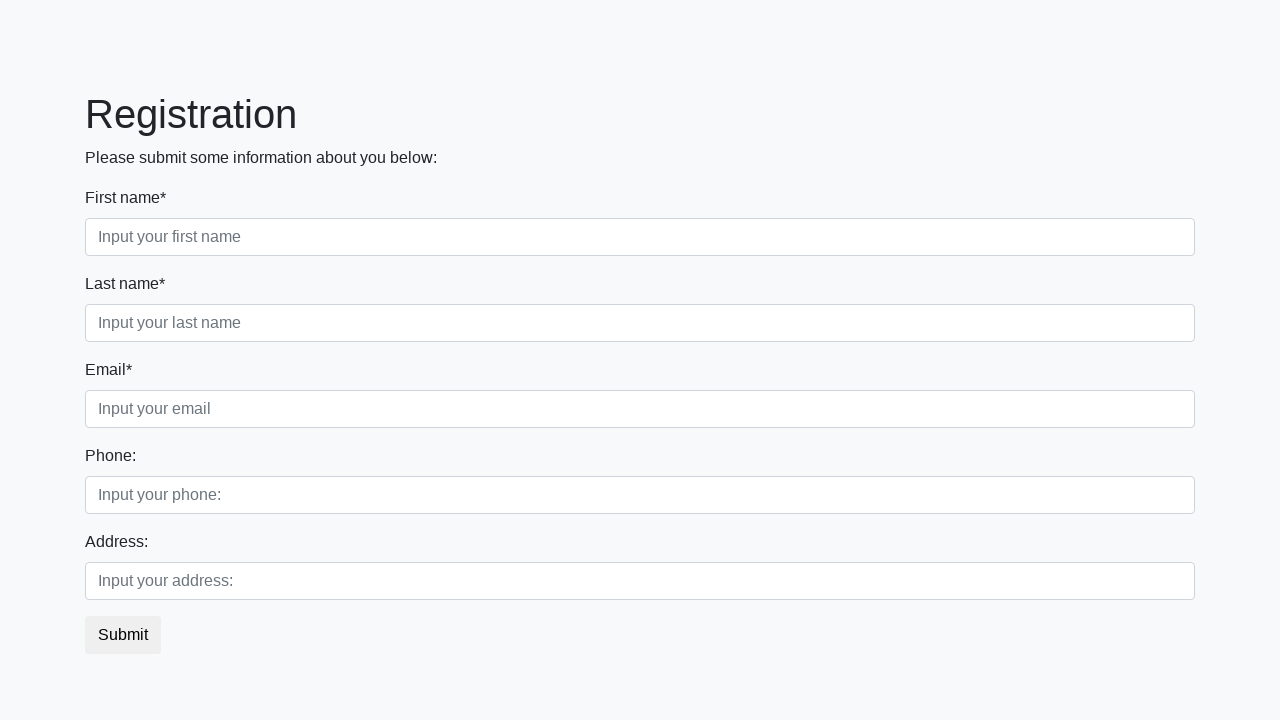

Filled first name field with 'Ivan' on .first_block .first
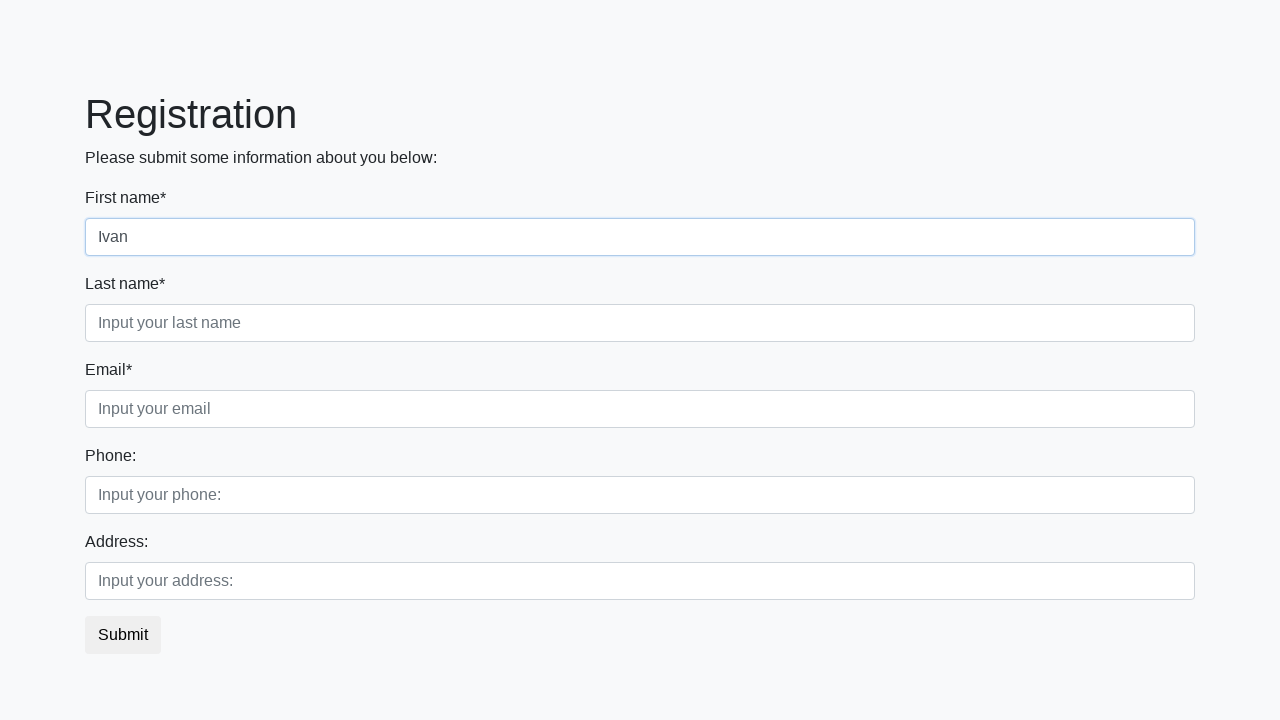

Filled last name field with 'Petrov' on .first_block .second
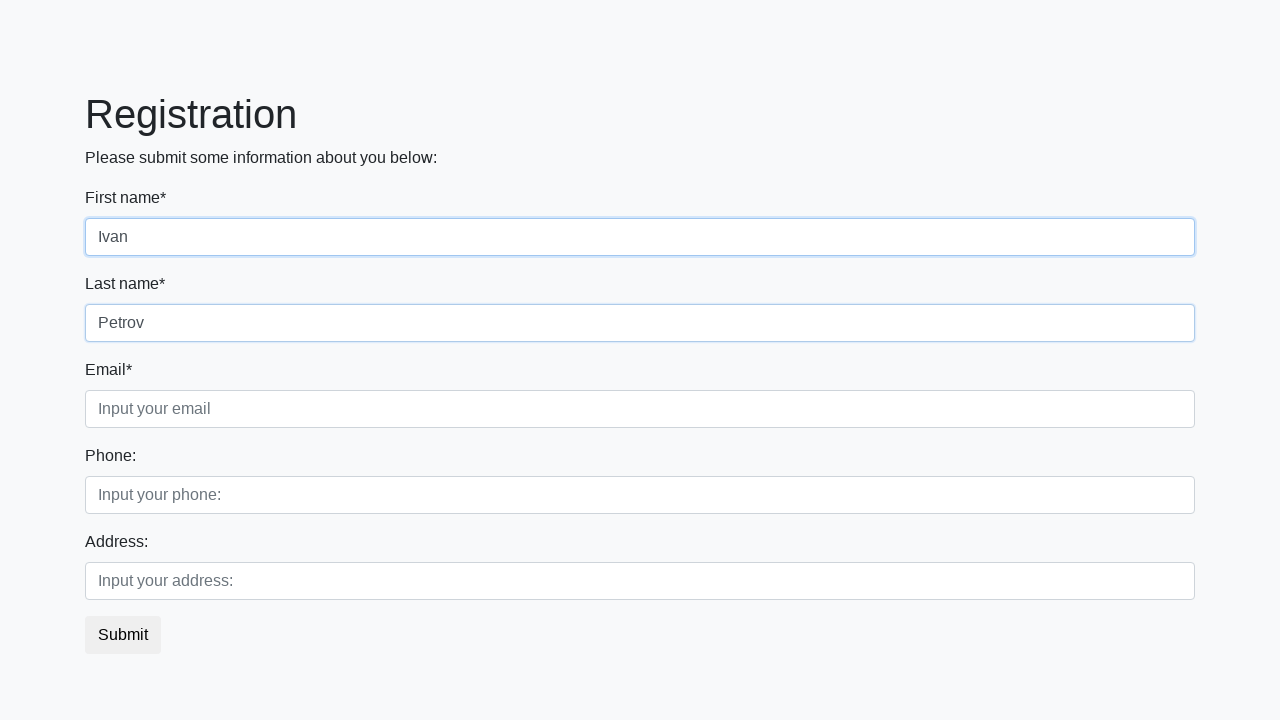

Filled email field with 'ivan.petrov@mail.ru' on .first_block .third
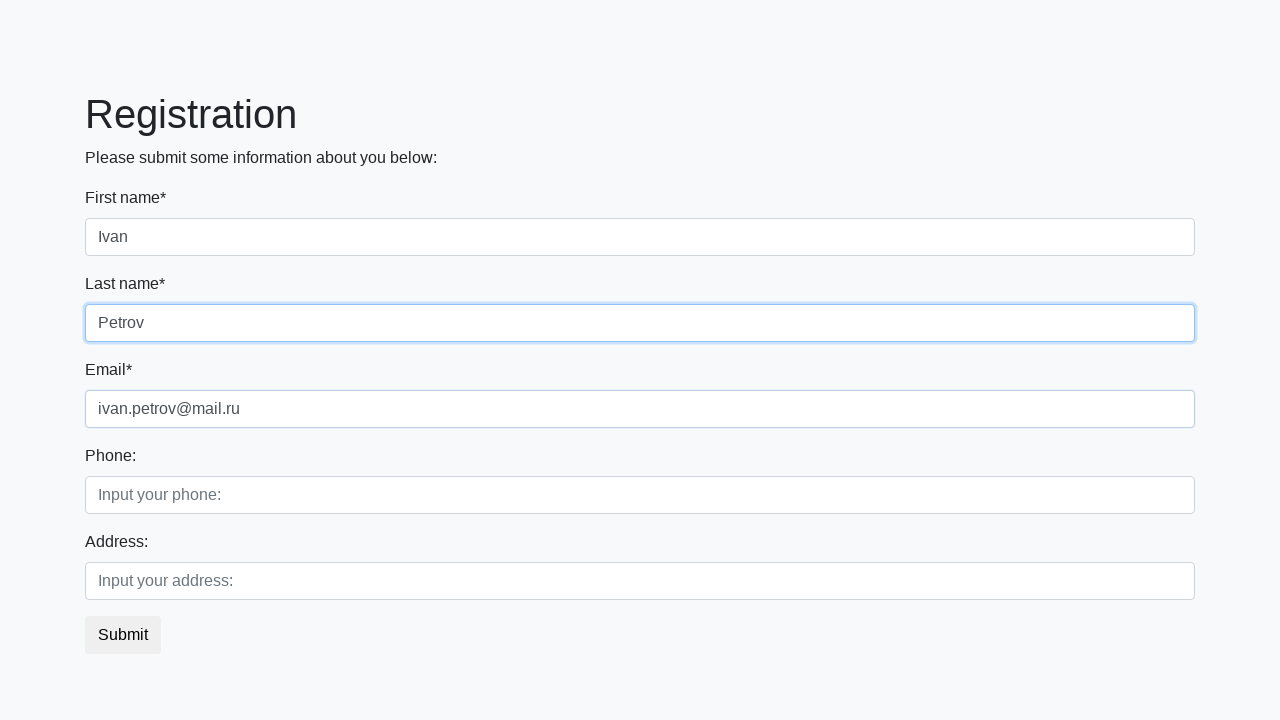

Clicked submit button to register at (123, 635) on button.btn
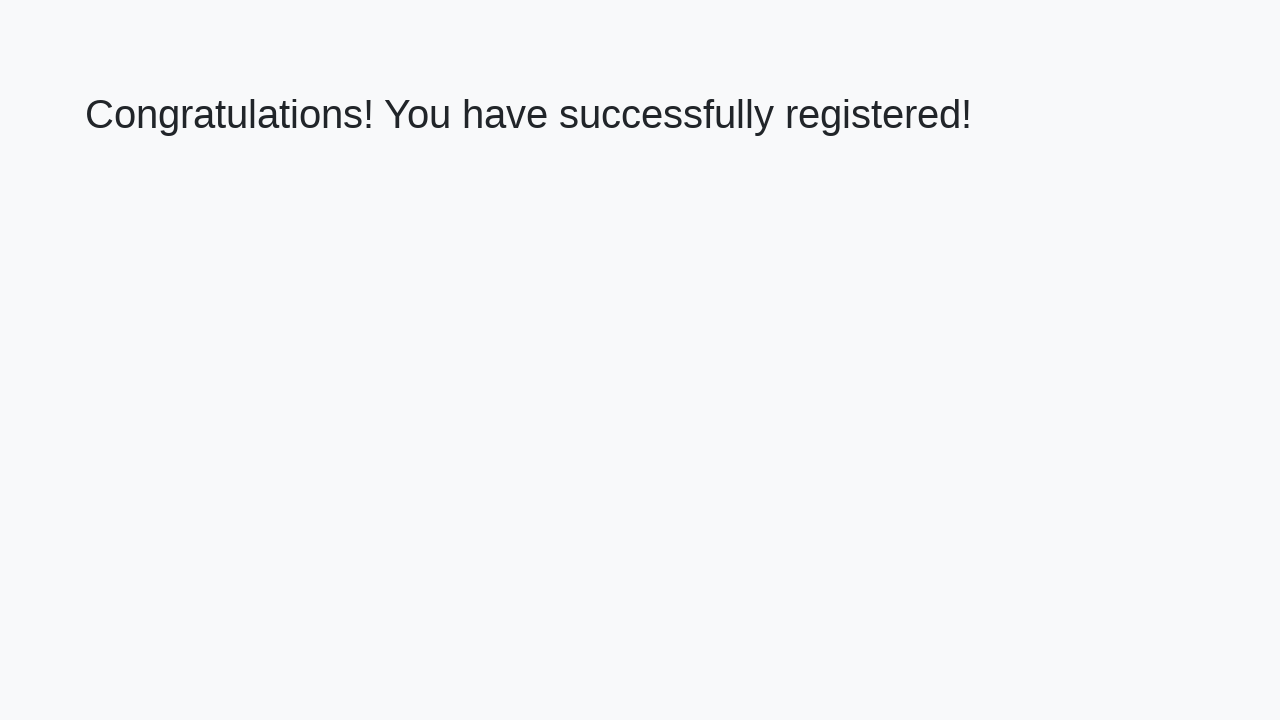

Registration success message appeared
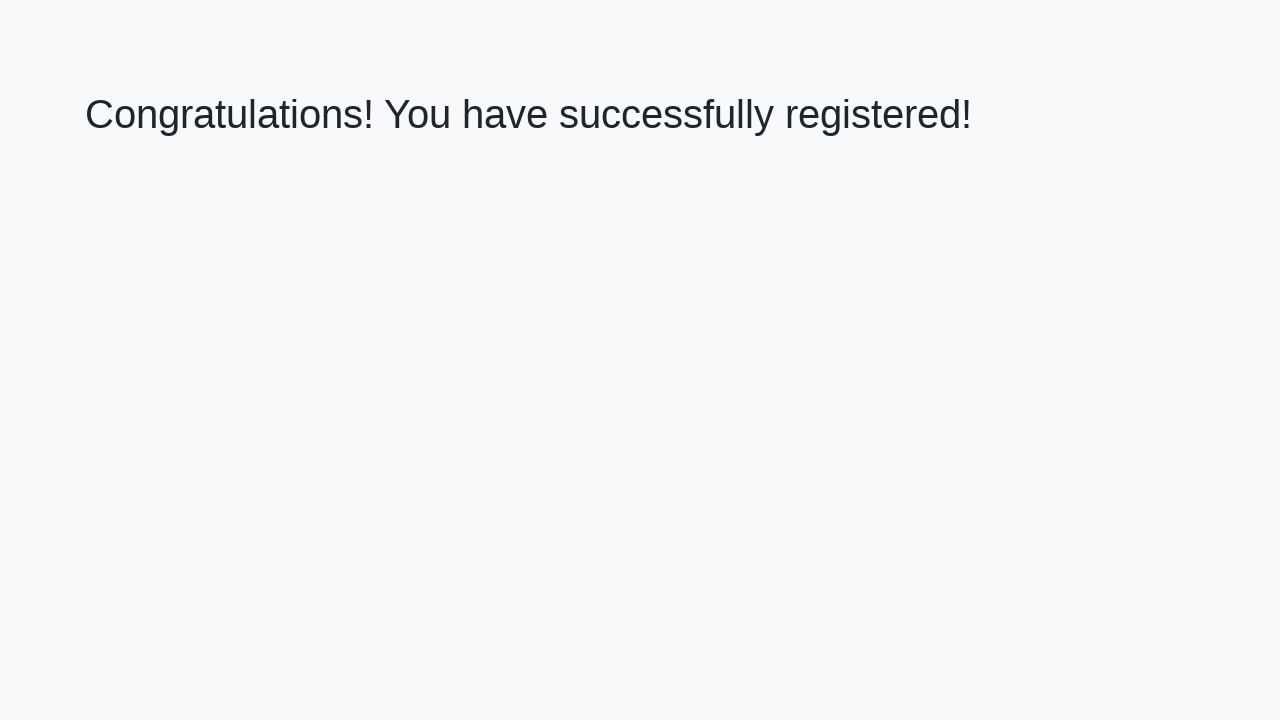

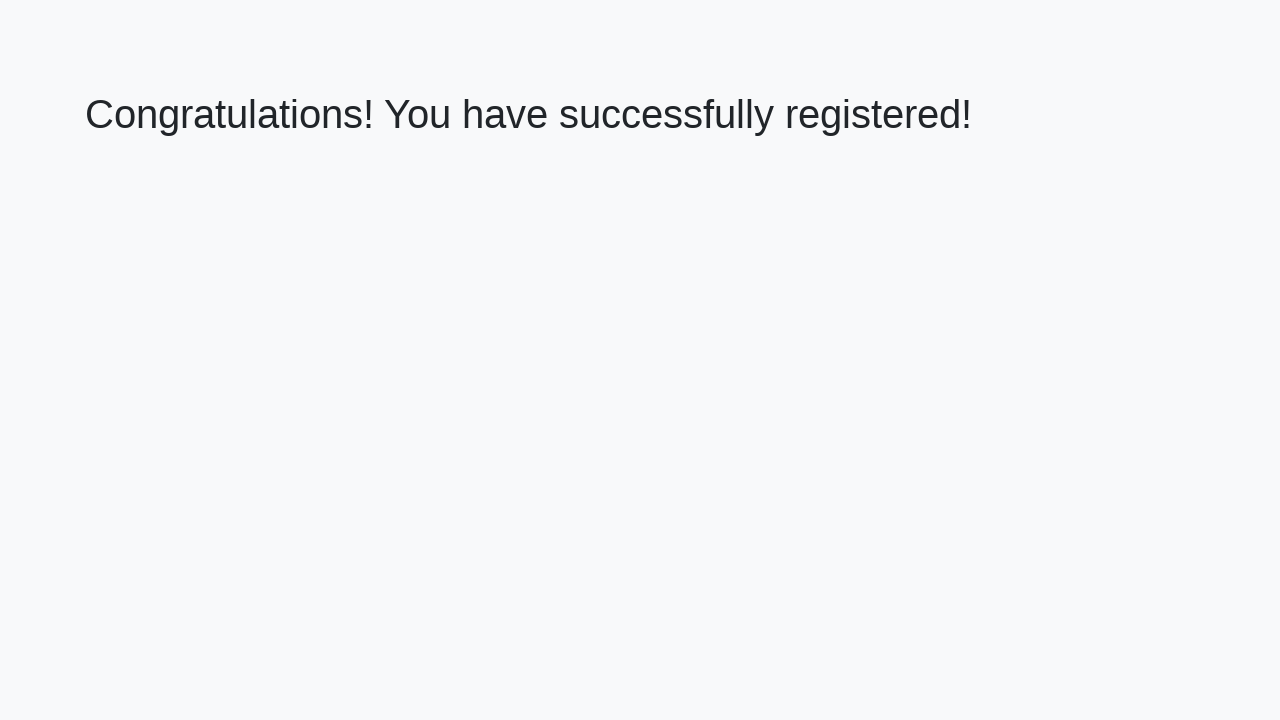